Tests JavaScript alert prompt functionality by navigating to the alerts page, triggering a JS prompt, entering text, and verifying the result appears on the page

Starting URL: http://the-internet.herokuapp.com/

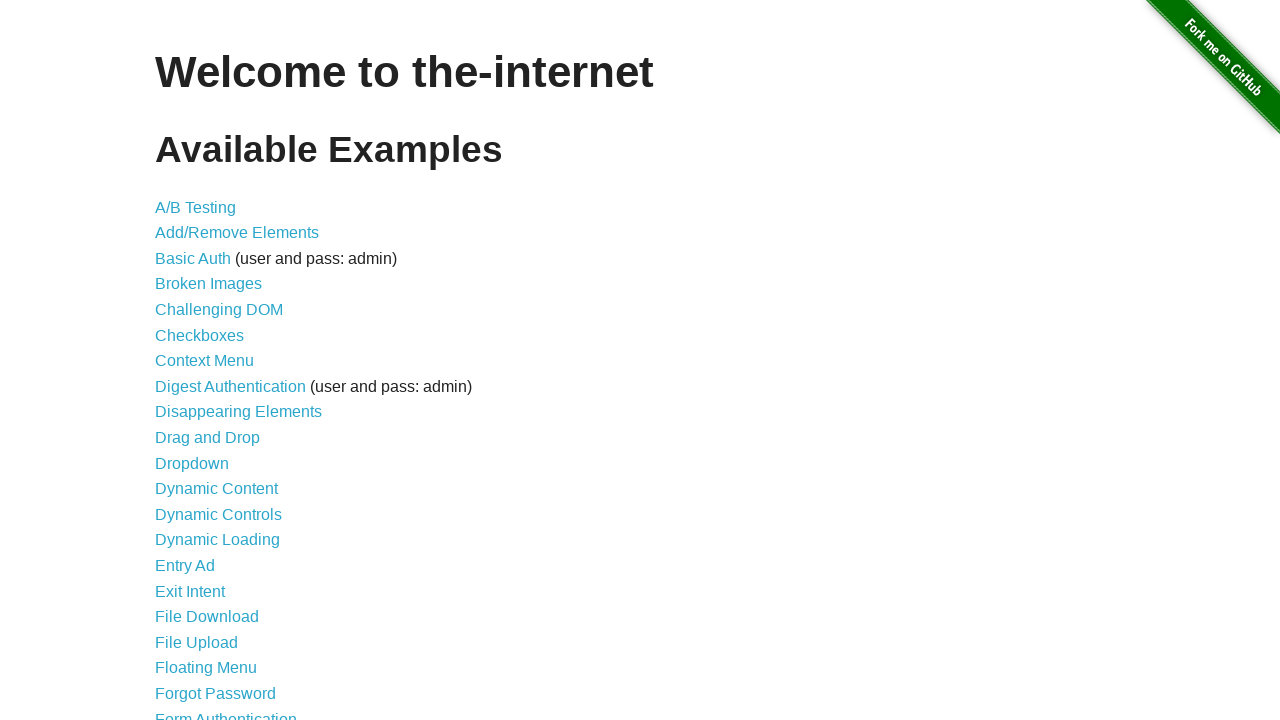

Clicked JavaScript Alerts link to navigate to alerts page at (214, 361) on xpath=//a[.='JavaScript Alerts']
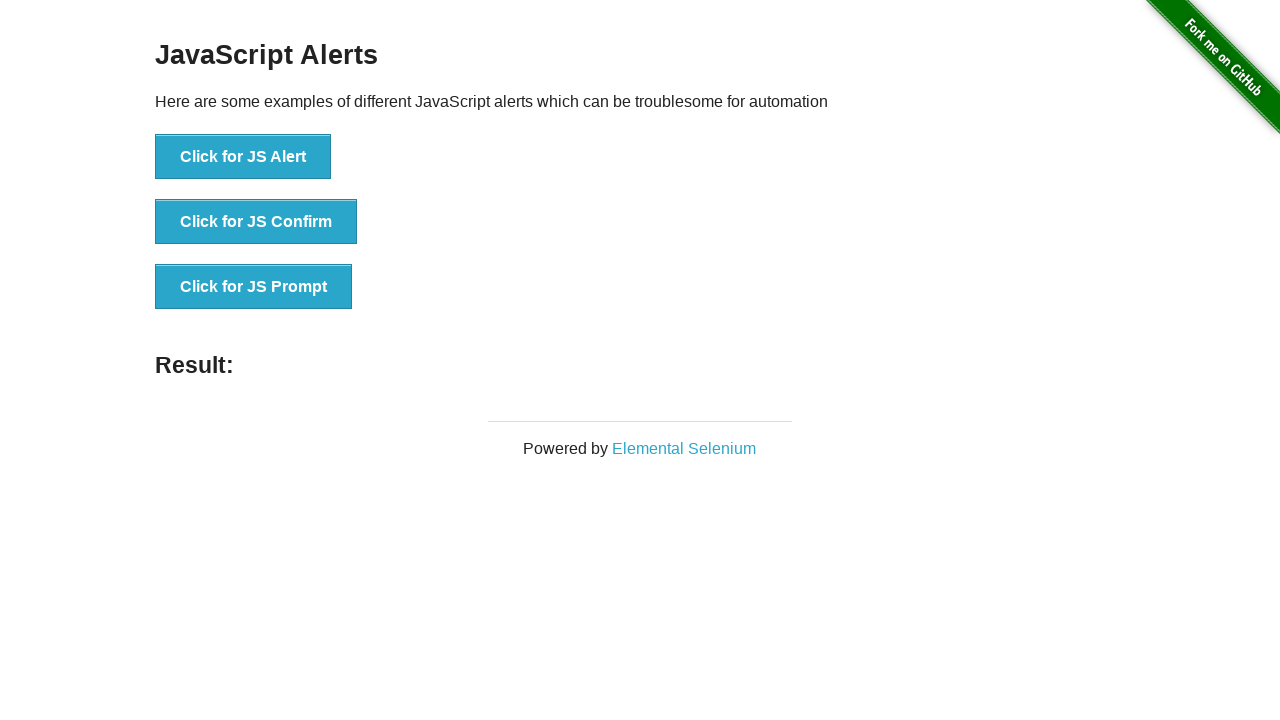

Clicked 'Click for JS Prompt' button at (254, 287) on xpath=//button[.='Click for JS Prompt']
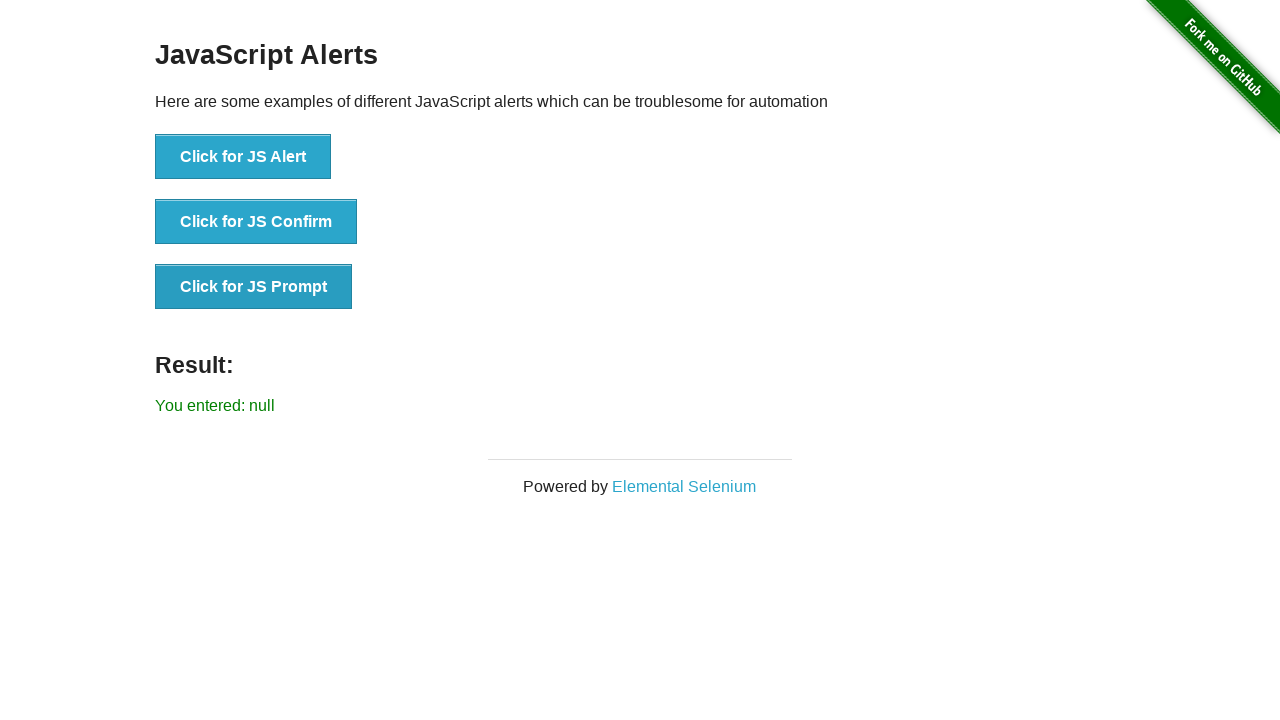

Set up dialog handler to accept prompt with 'Hello World' text
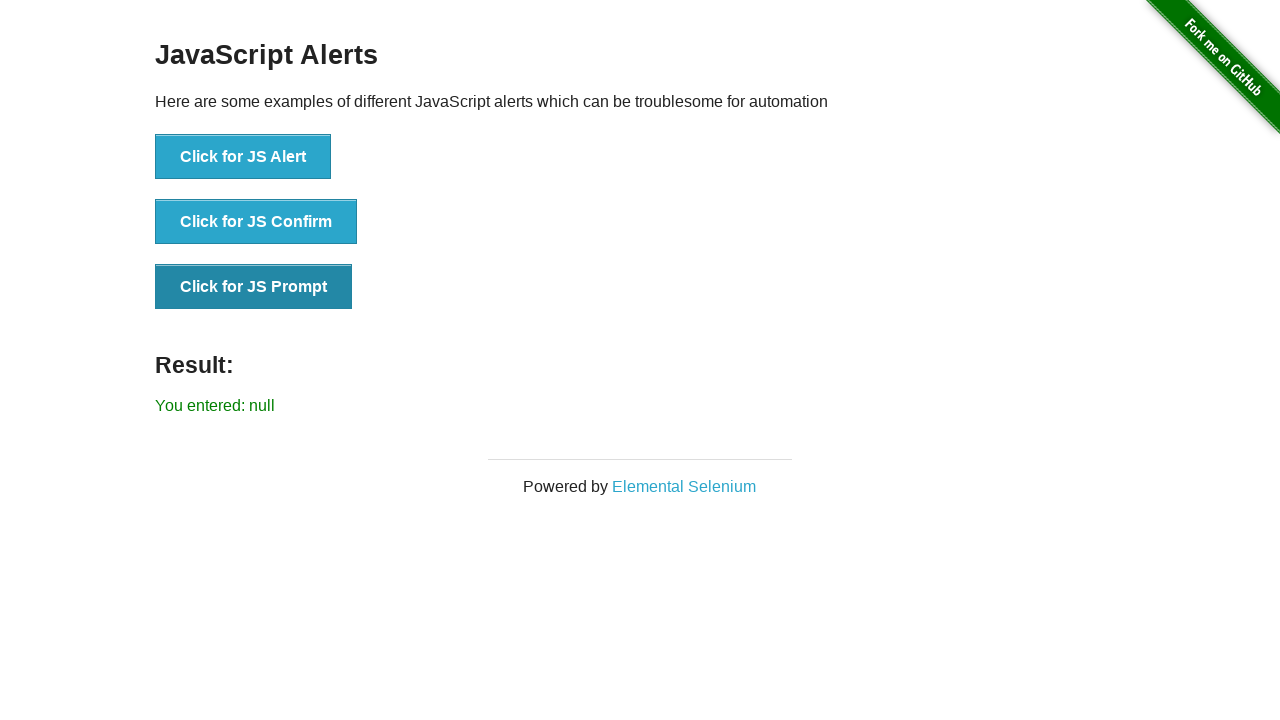

Clicked 'Click for JS Prompt' button to trigger the prompt dialog at (254, 287) on xpath=//button[.='Click for JS Prompt']
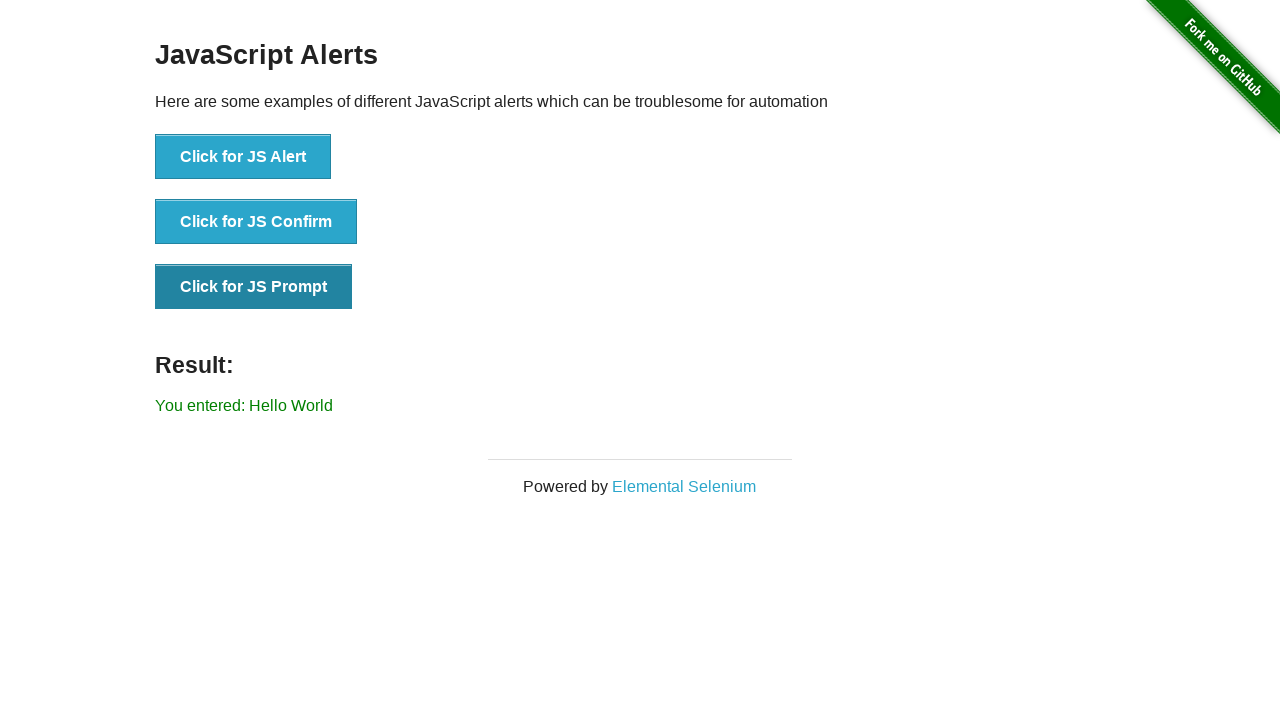

Verified result text 'Hello World' appears on the page
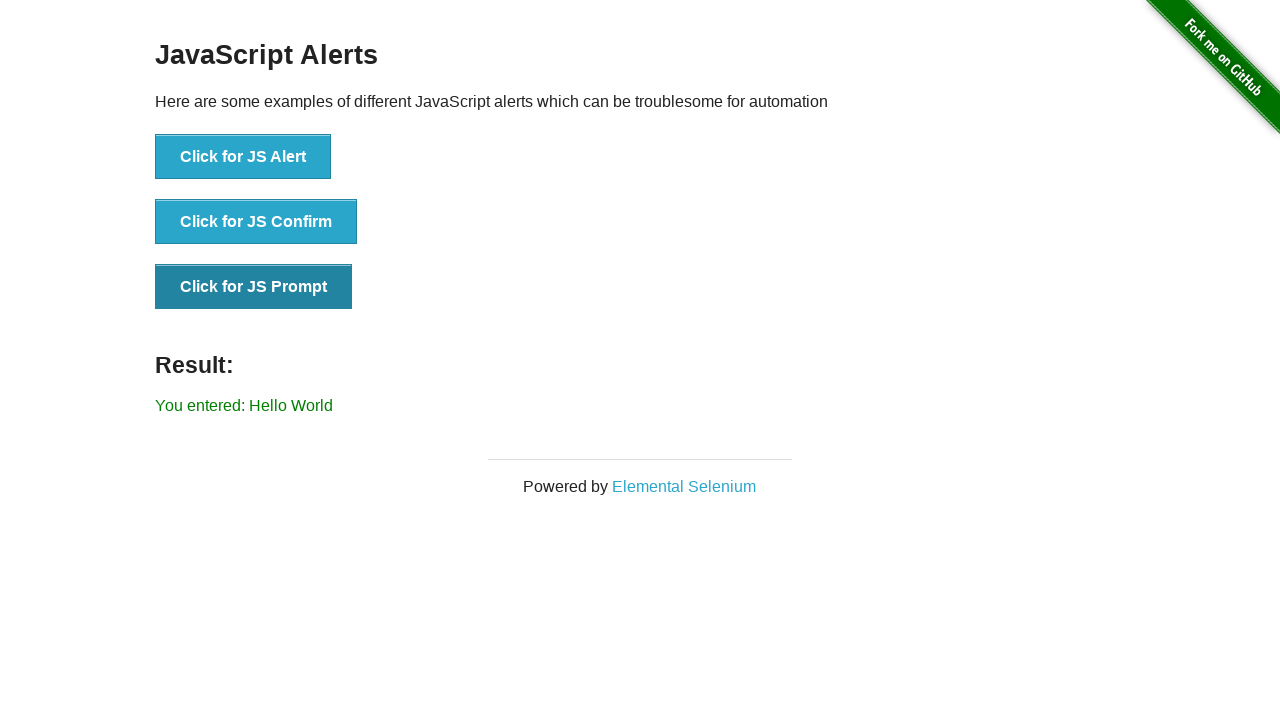

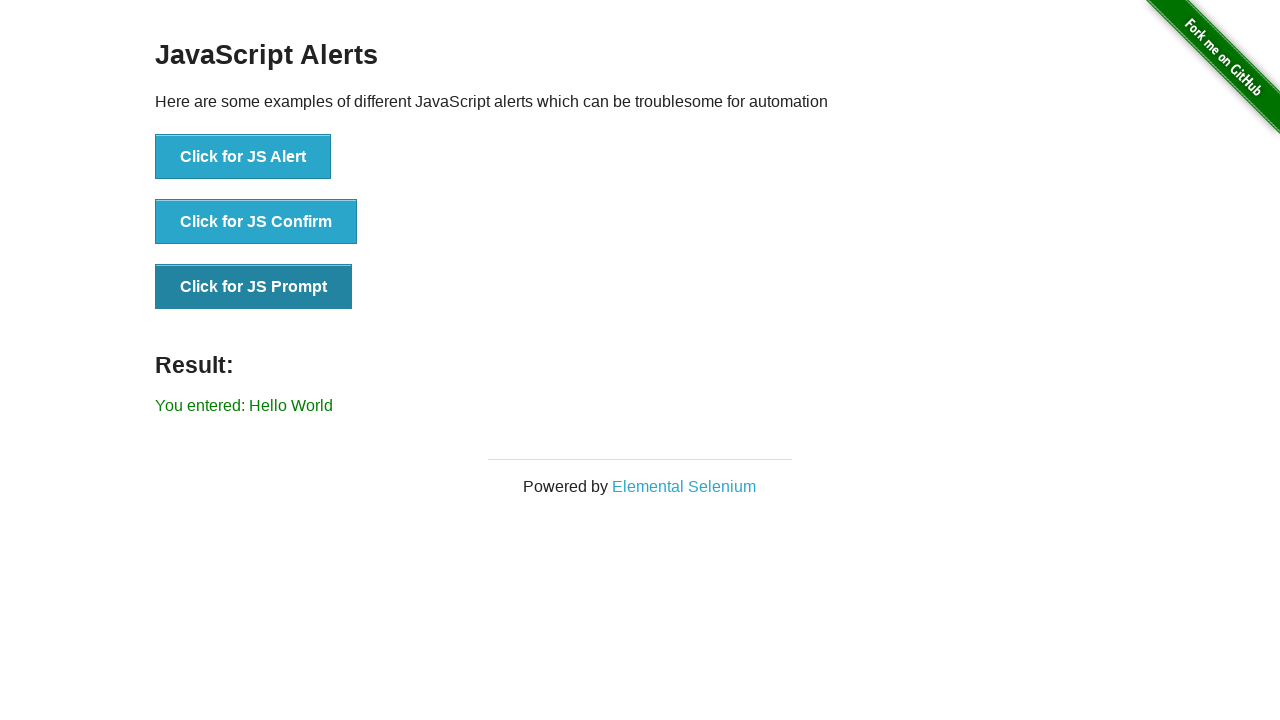